Navigates to a banking application's manager section and fills out a customer creation form with randomly generated first name, last name, and postal code

Starting URL: https://www.globalsqa.com/angularJs-protractor/BankingProject/#/login

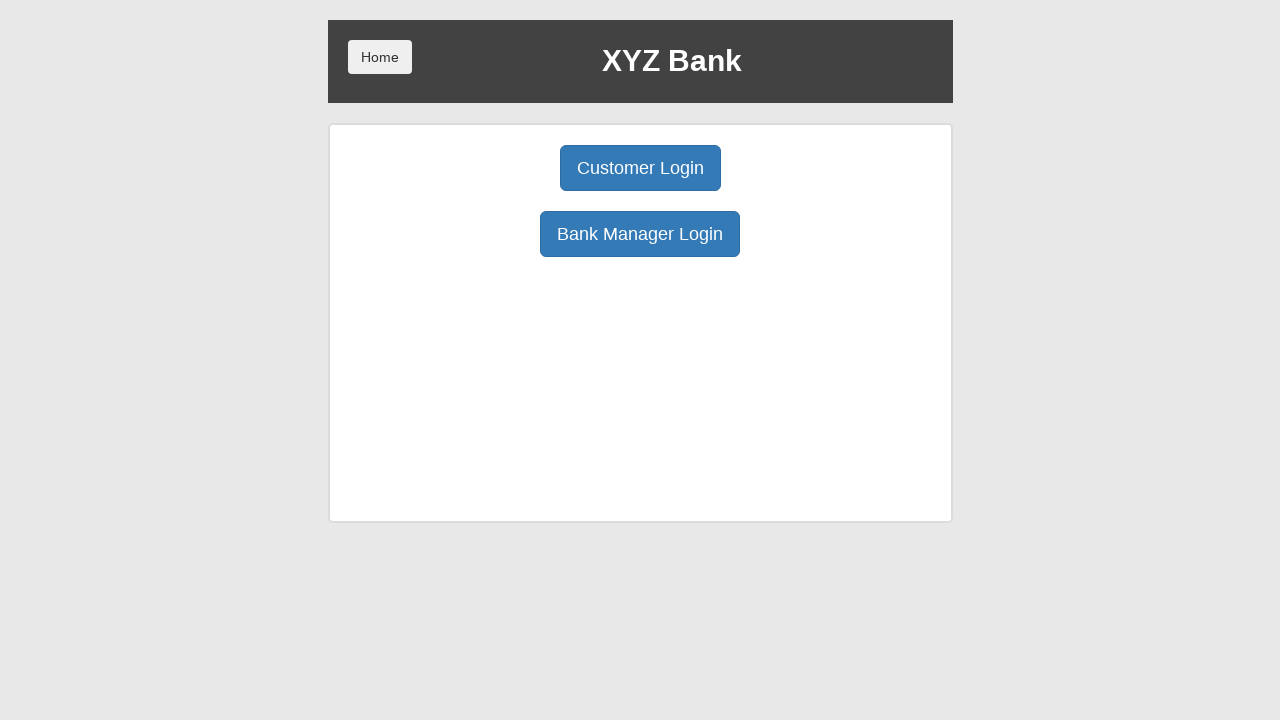

Clicked Bank Manager Login button at (640, 234) on xpath=/html/body/div/div/div[2]/div/div[1]/div[2]/button
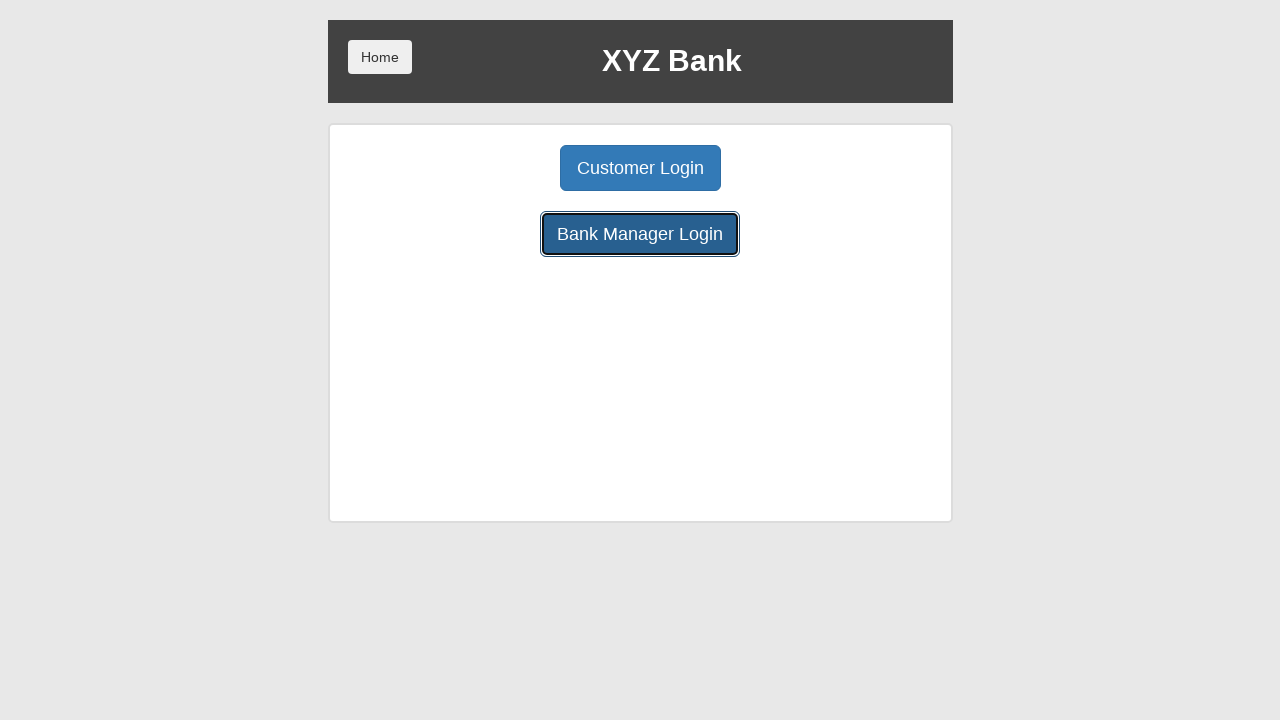

Clicked Add Customer button at (502, 168) on xpath=/html/body/div/div/div[2]/div/div[1]/button[1]
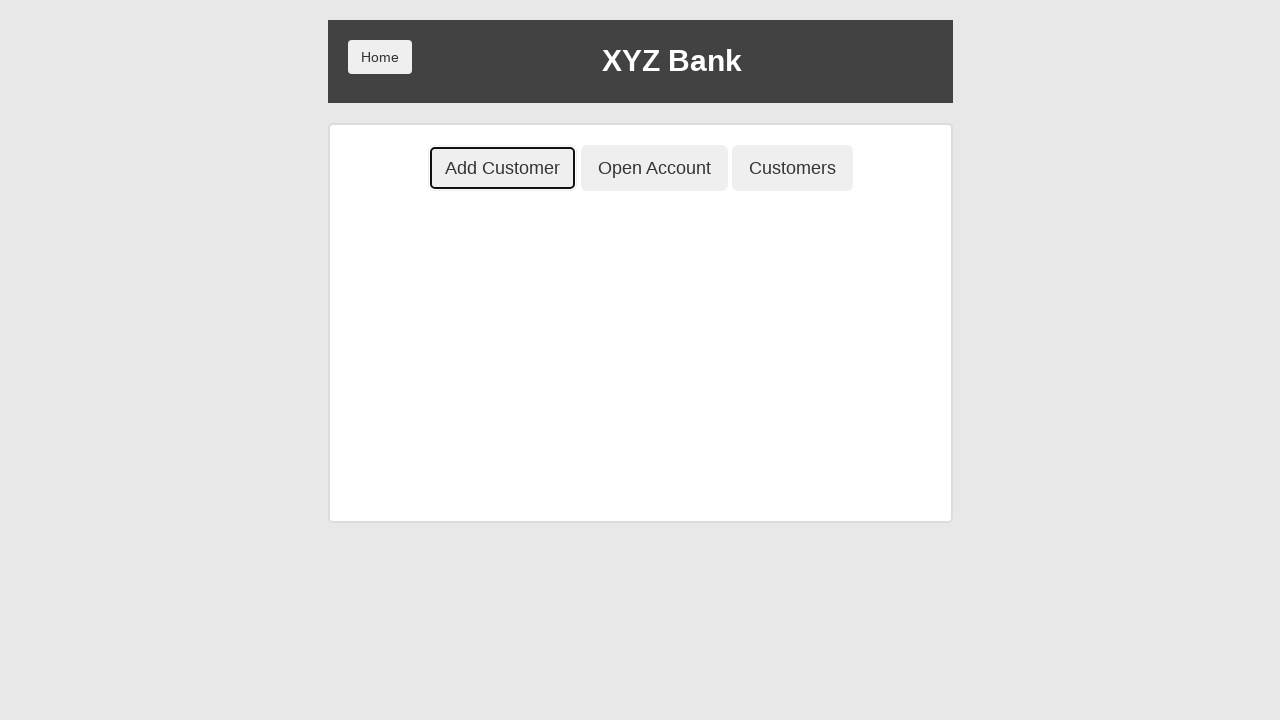

Filled first name field with 'ahmad' on xpath=/html/body/div/div/div[2]/div/div[2]/div/div/form/div[1]/input
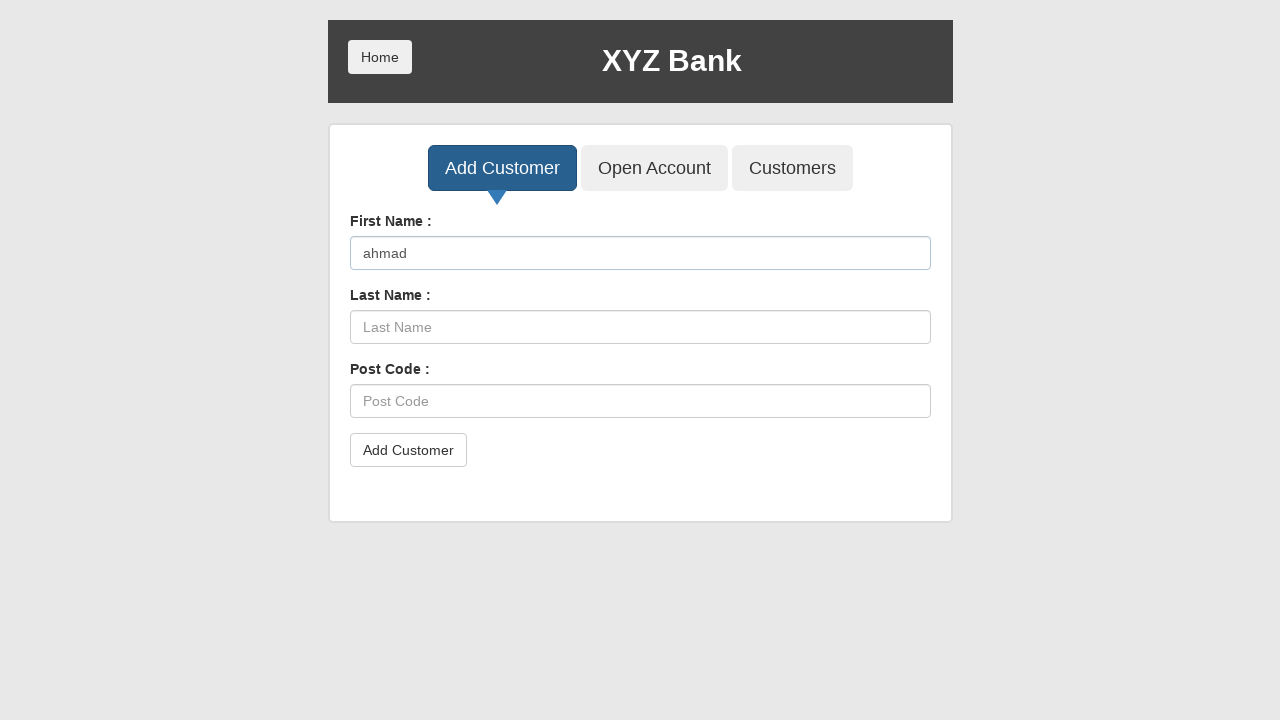

Filled last name field with 'omar' on xpath=/html/body/div/div/div[2]/div/div[2]/div/div/form/div[2]/input
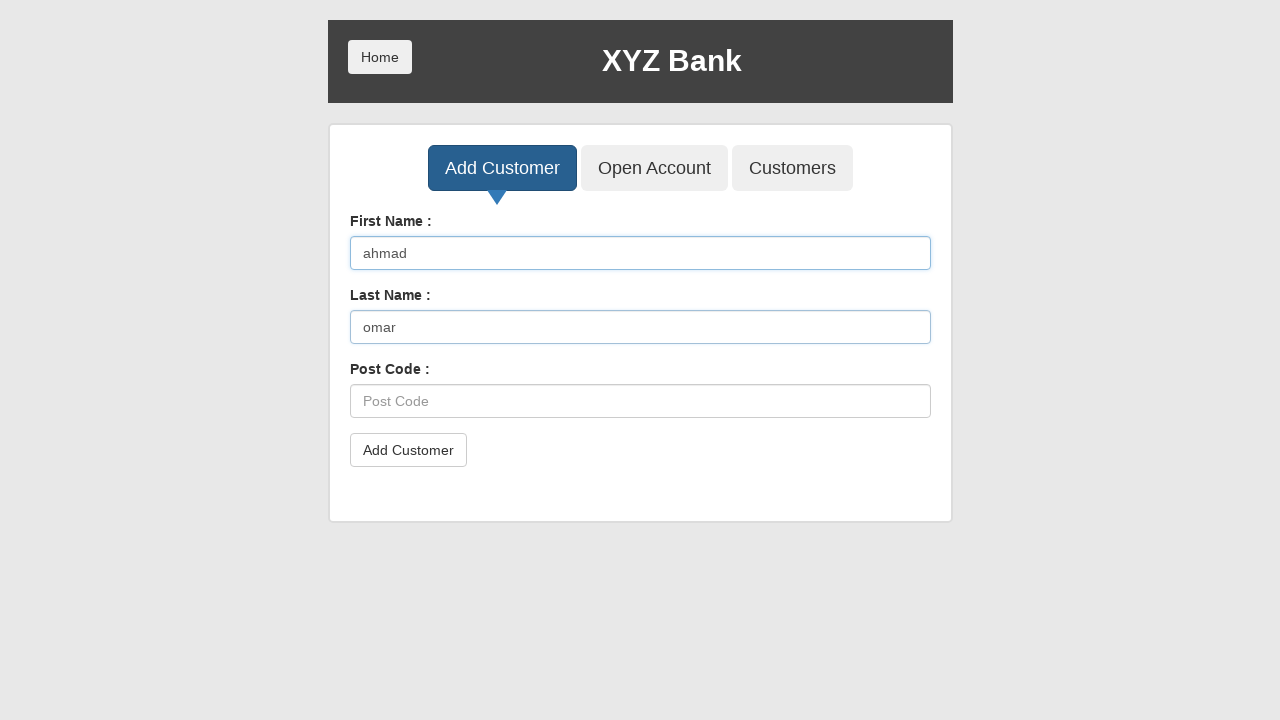

Filled postal code field with '7234' on xpath=/html/body/div/div/div[2]/div/div[2]/div/div/form/div[3]/input
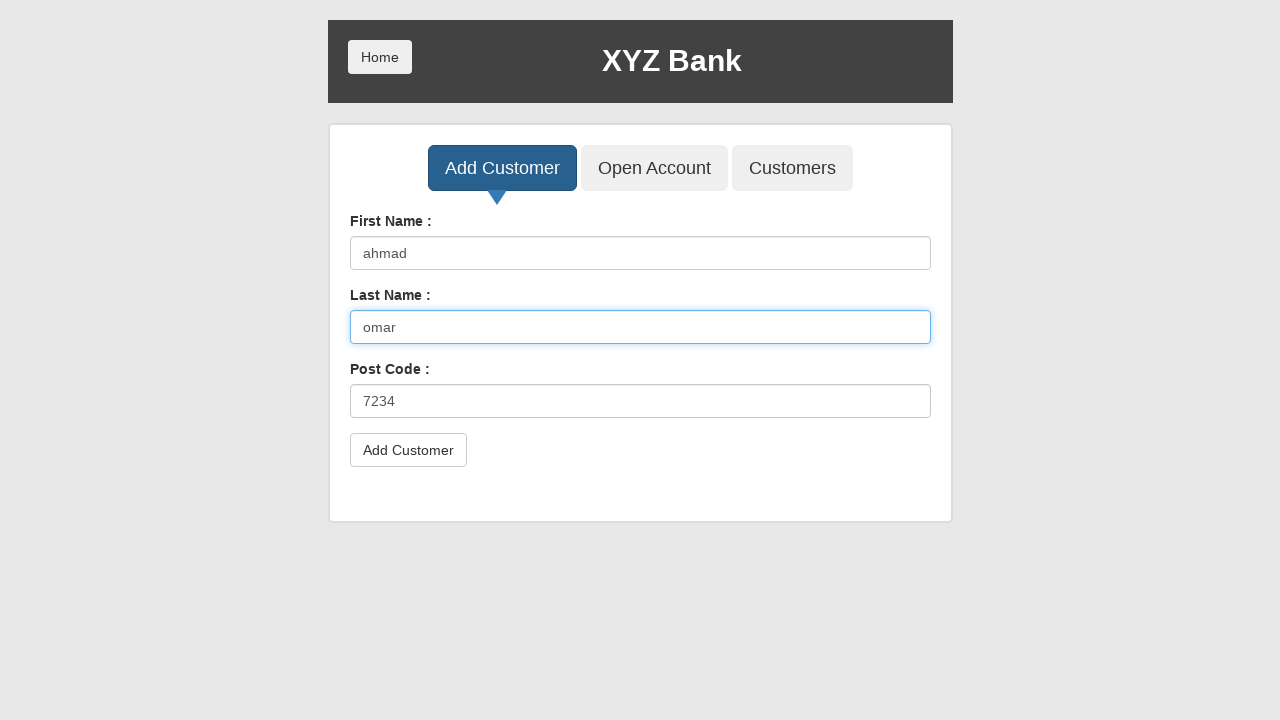

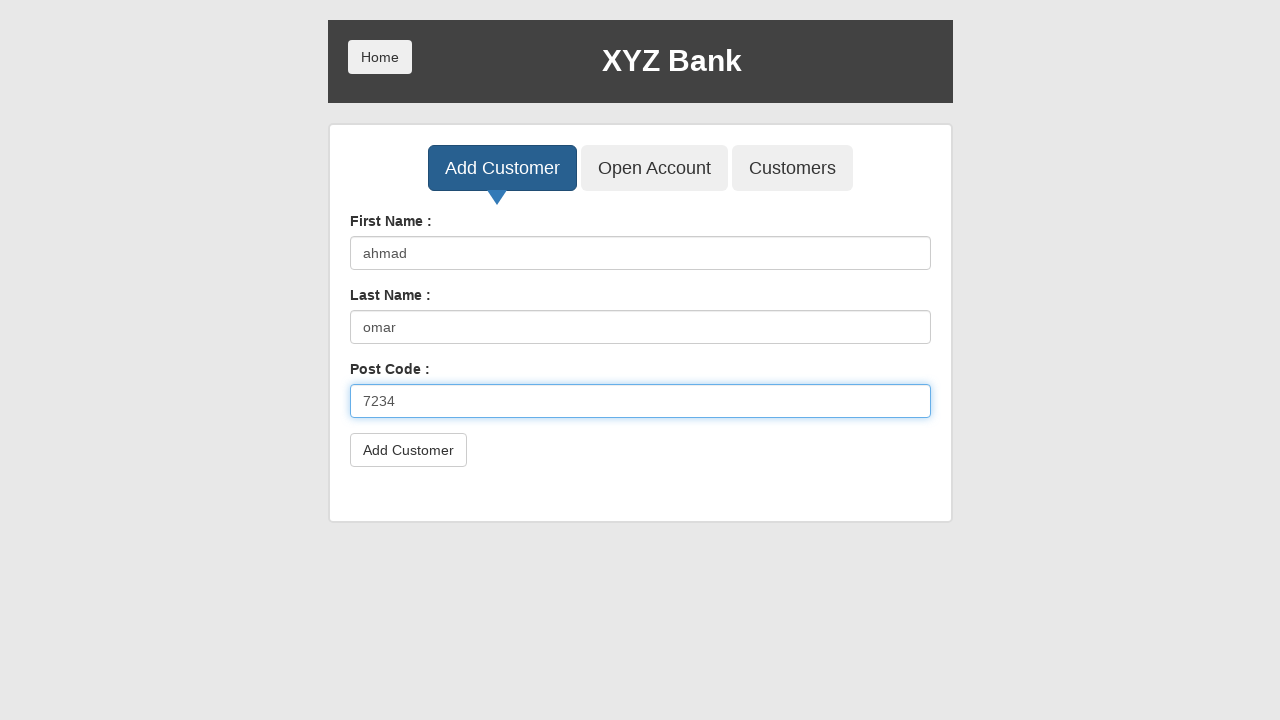